Tests a React date picker component by selecting a specific date (June 15, 2027) through the calendar widget navigation (year → month → day) and verifies the selected values are correctly displayed in the input fields.

Starting URL: https://rahulshettyacademy.com/seleniumPractise/#/offers

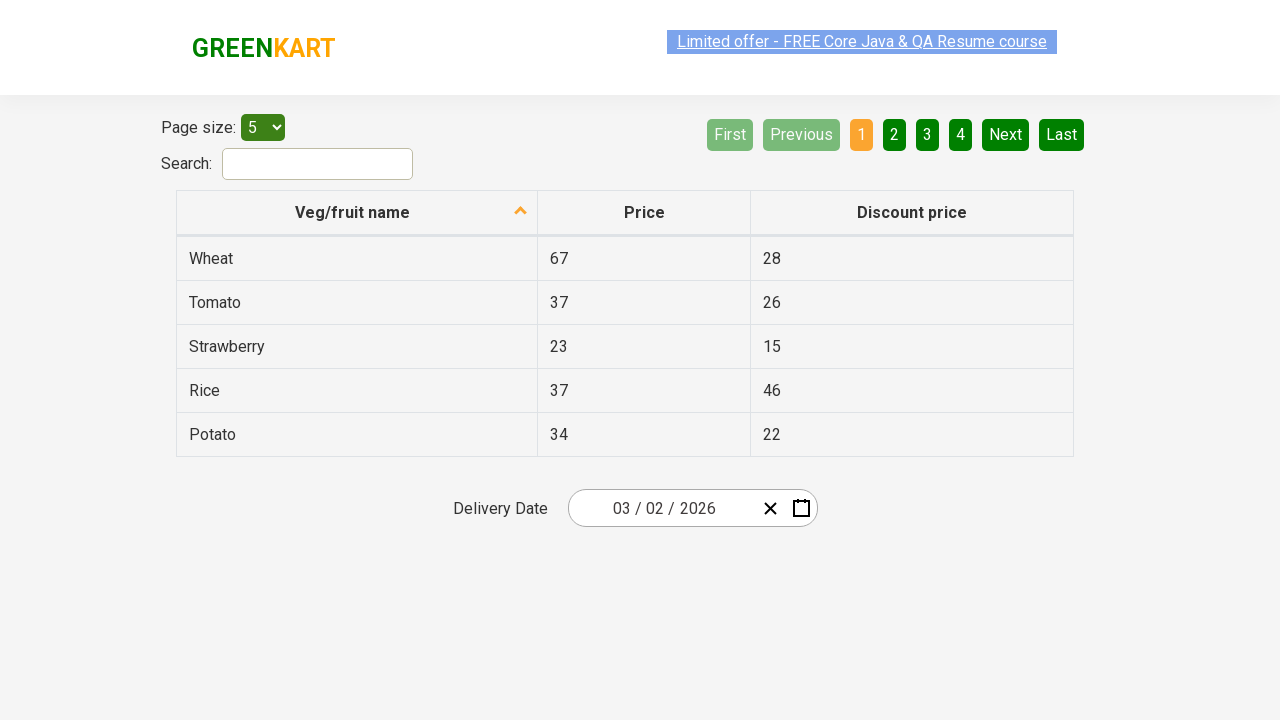

Clicked calendar button to open date picker at (801, 508) on .react-date-picker__calendar-button.react-date-picker__button
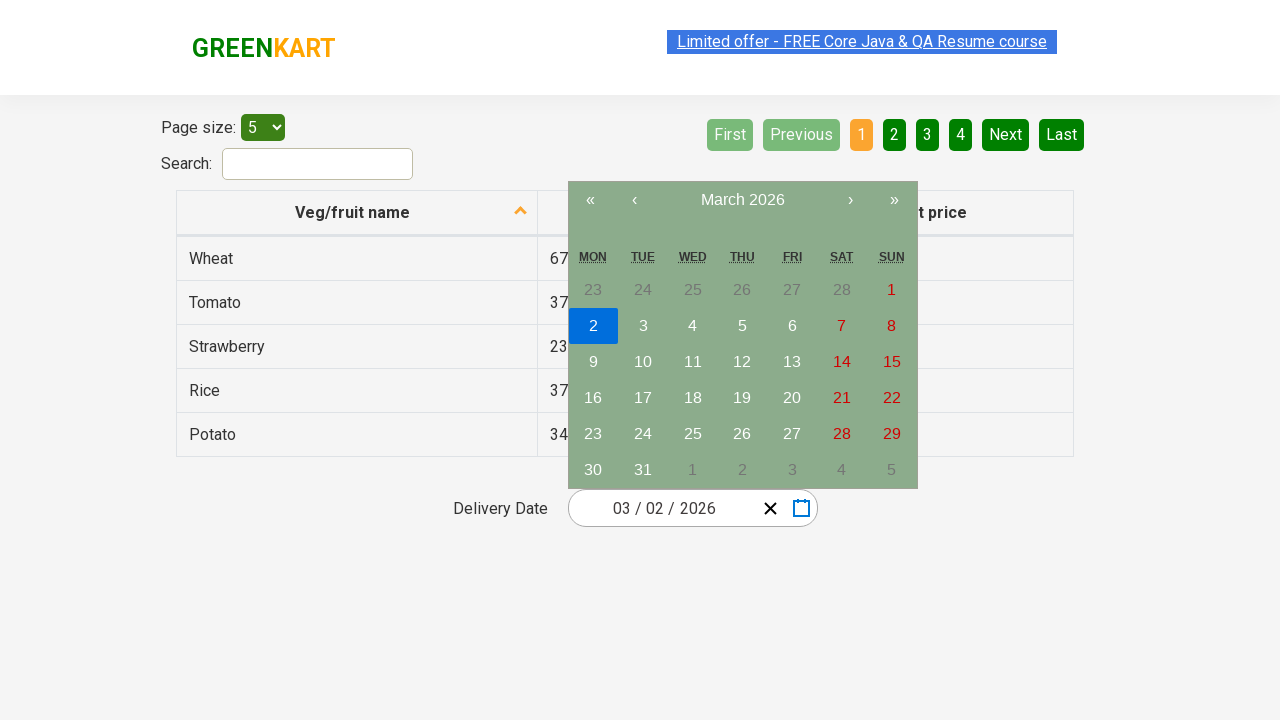

Clicked navigation label first time to navigate to decade view at (742, 200) on .react-calendar__navigation__label
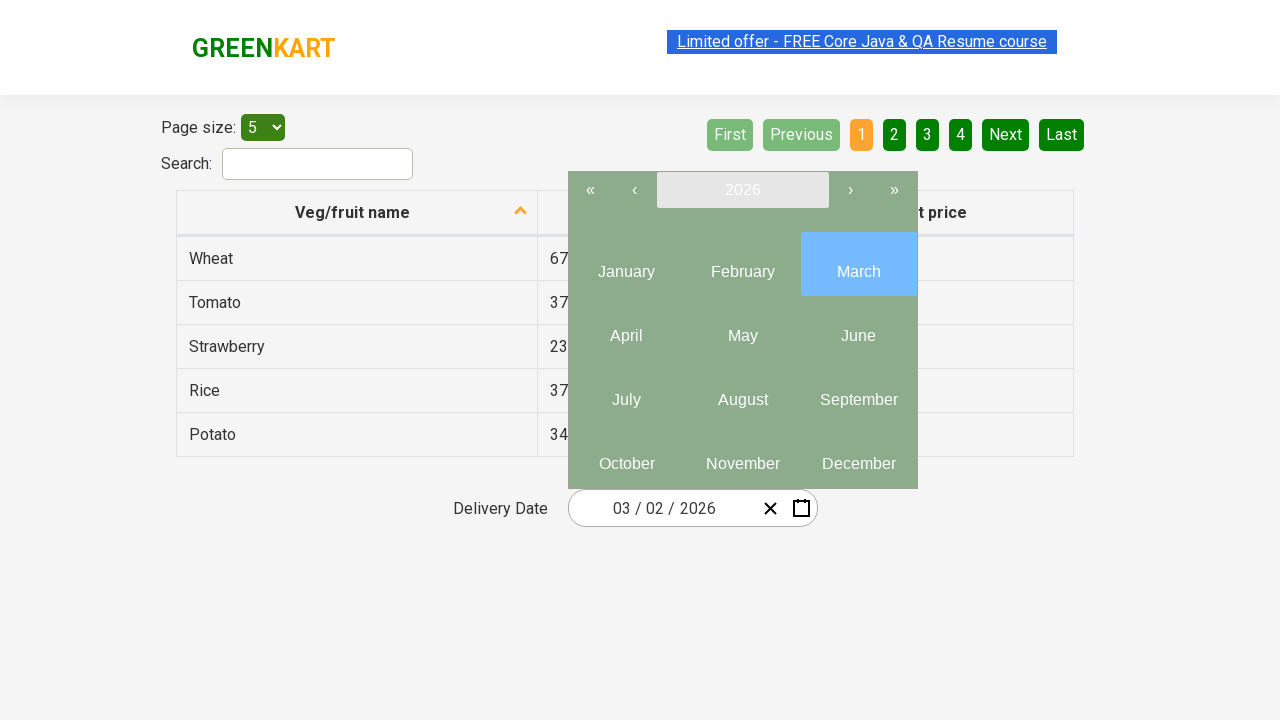

Clicked navigation label second time to navigate to year view at (742, 190) on .react-calendar__navigation__label
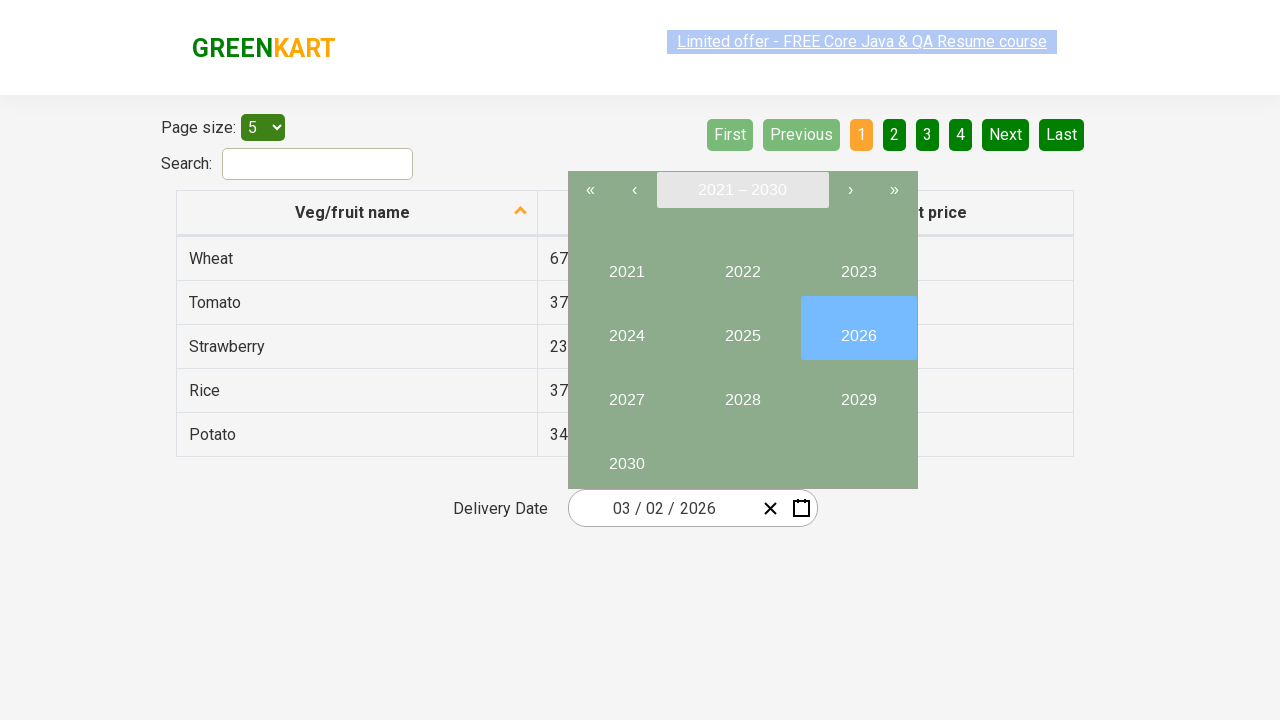

Selected year 2027 at (626, 392) on //button[normalize-space()='2027']
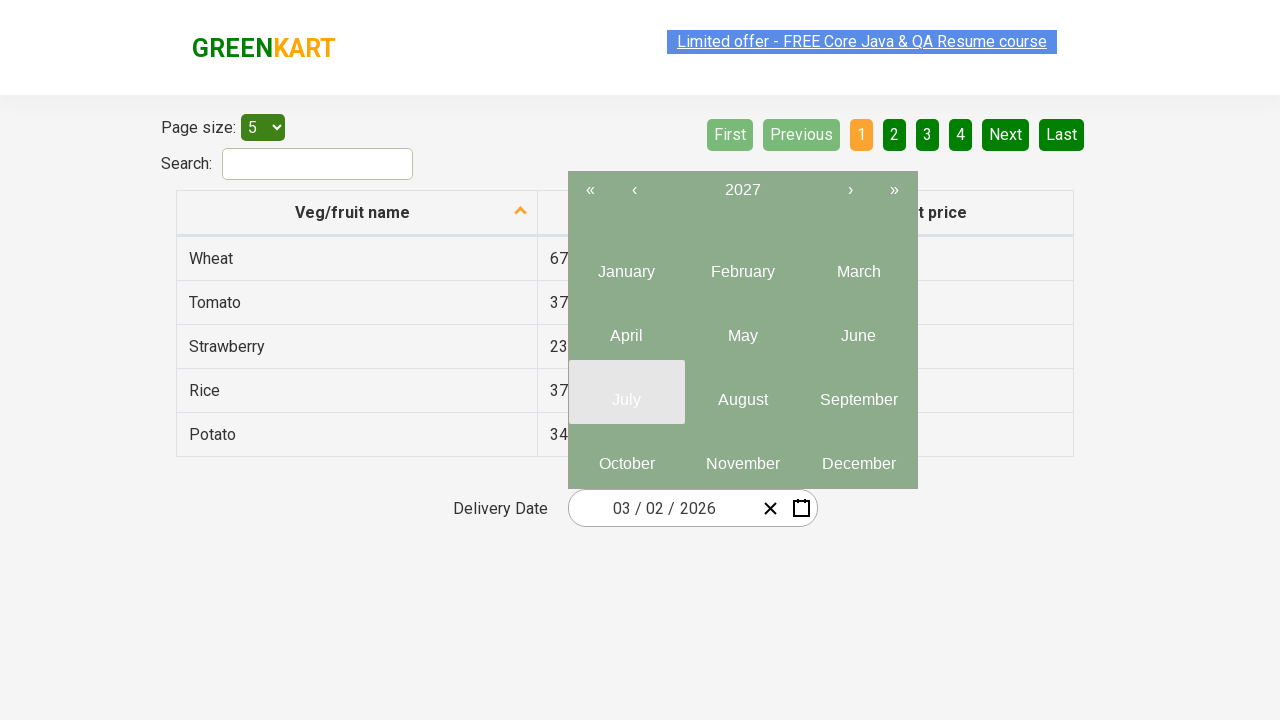

Selected month 6 (June) at (858, 328) on .react-calendar__year-view__months__month >> nth=5
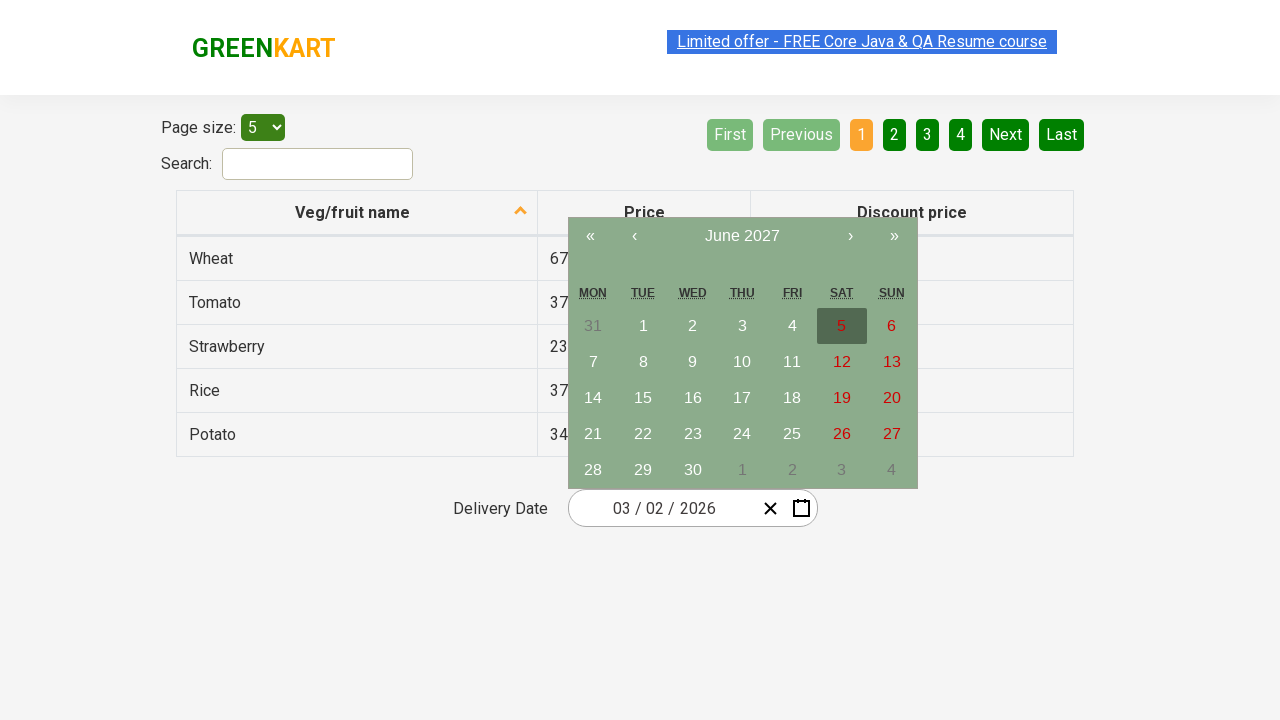

Selected day 15 at (643, 398) on //button[@class='react-calendar__tile react-calendar__month-view__days__day']//a
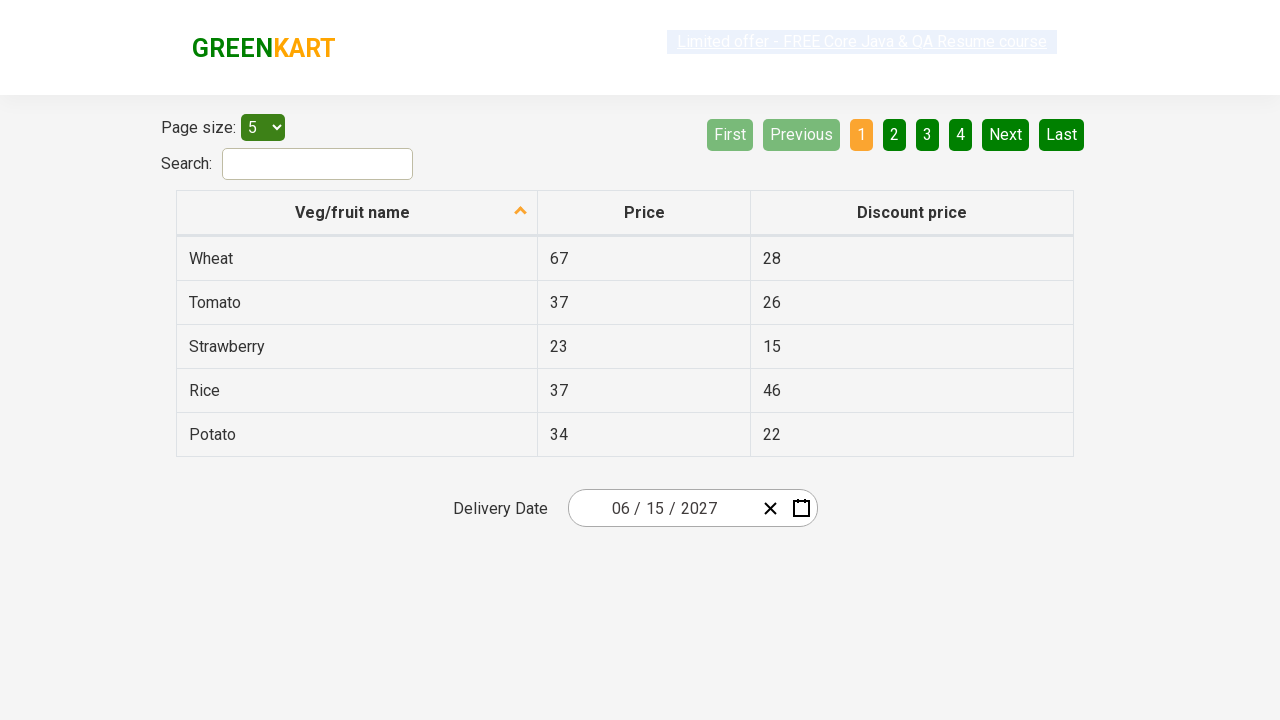

Date input fields loaded and populated
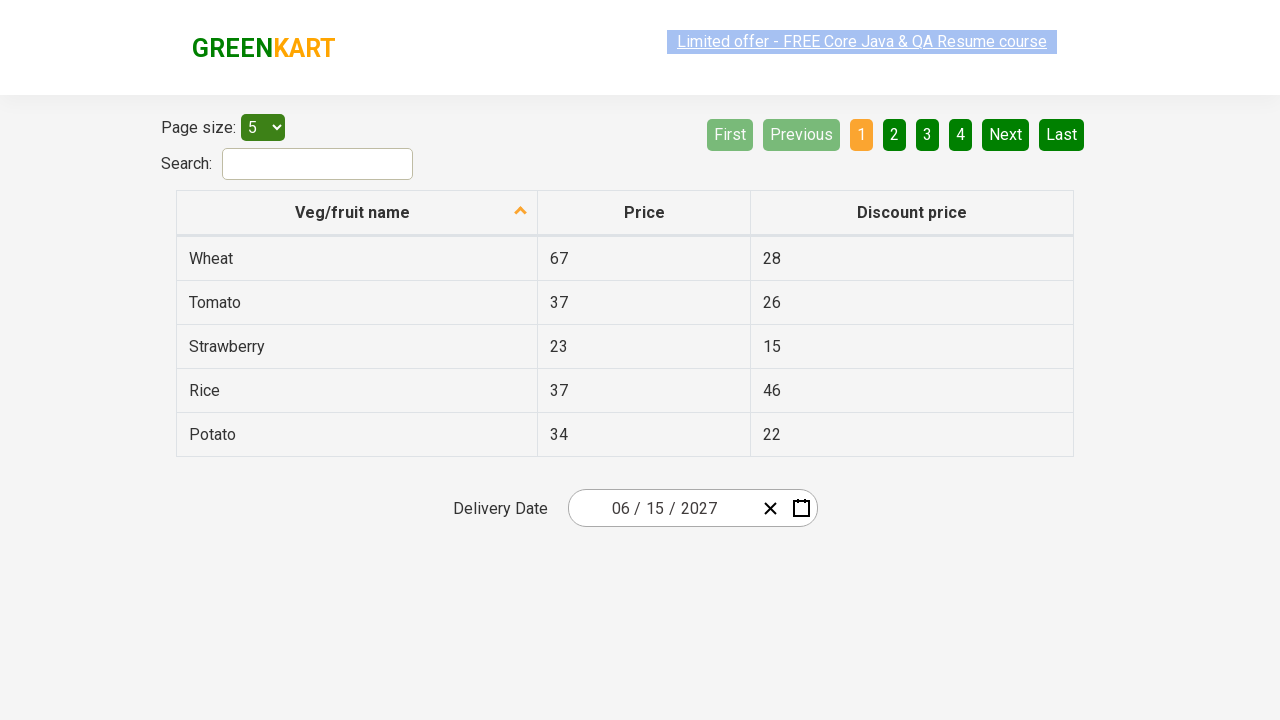

Verified date component 1: expected '6', got '6'
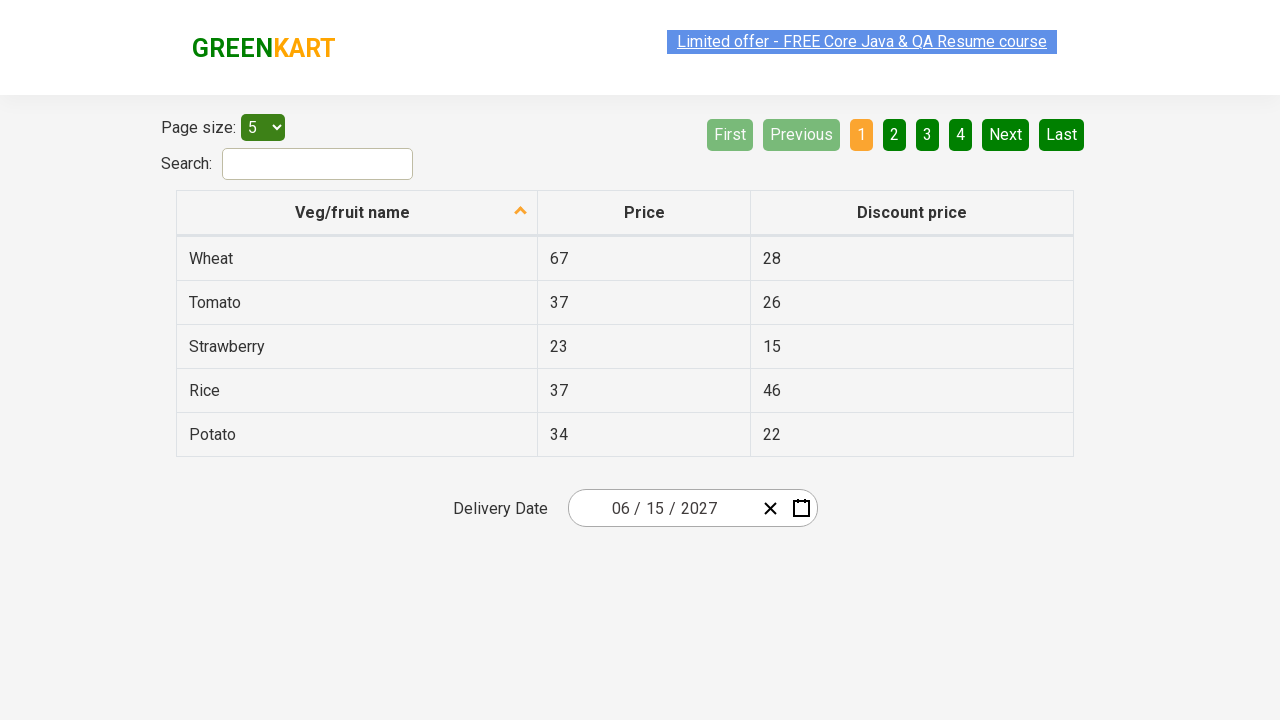

Verified date component 2: expected '15', got '15'
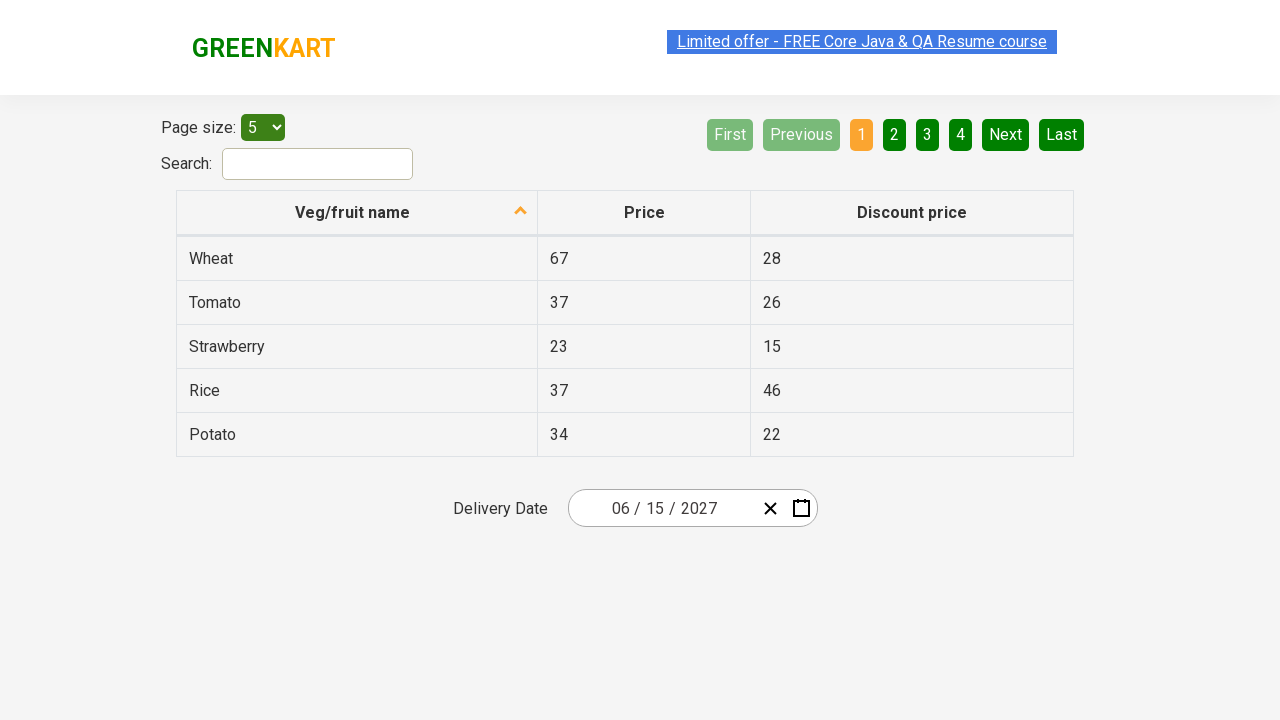

Verified date component 3: expected '2027', got '2027'
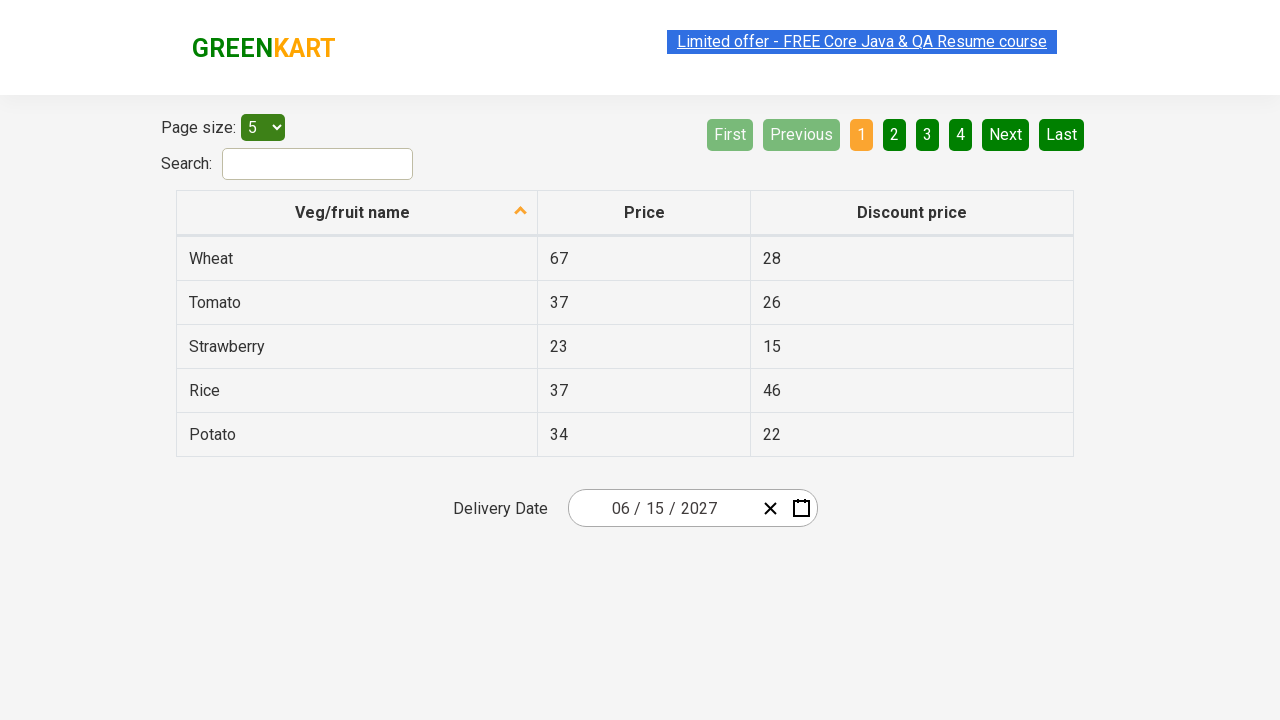

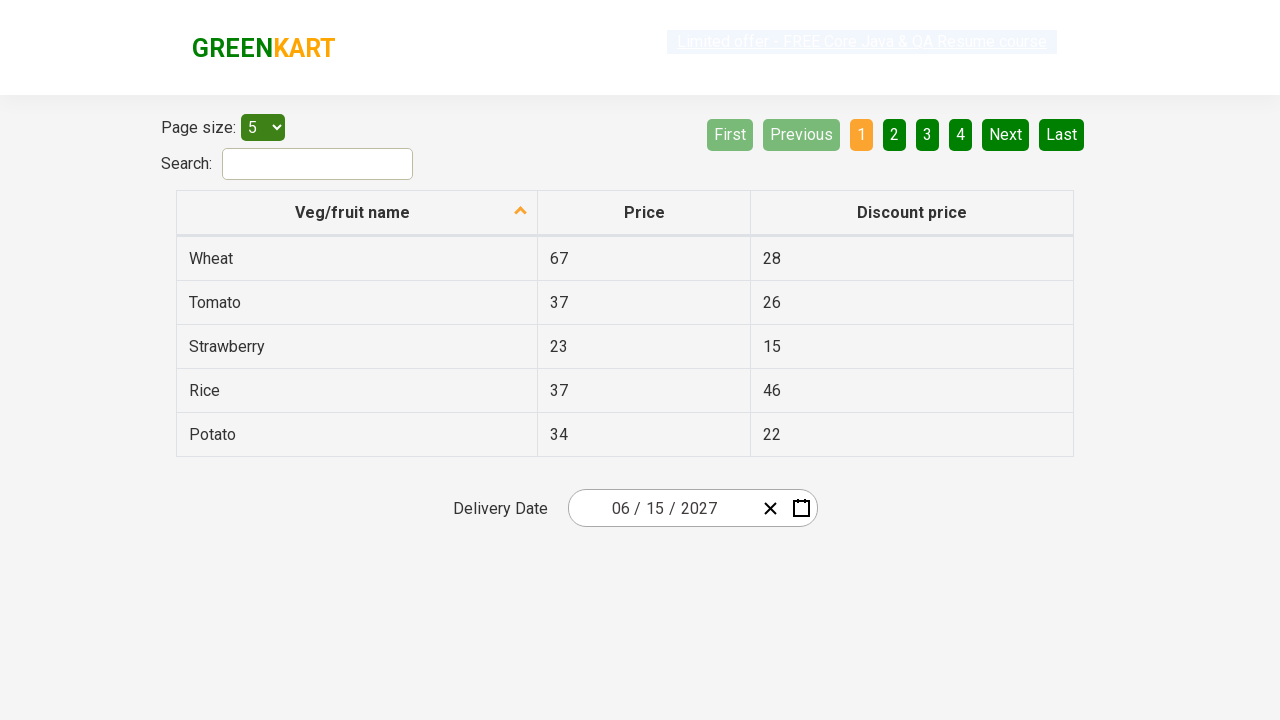